Navigates to the Selenium downloads page and clicks on a 32-bit download link

Starting URL: https://www.selenium.dev/downloads/

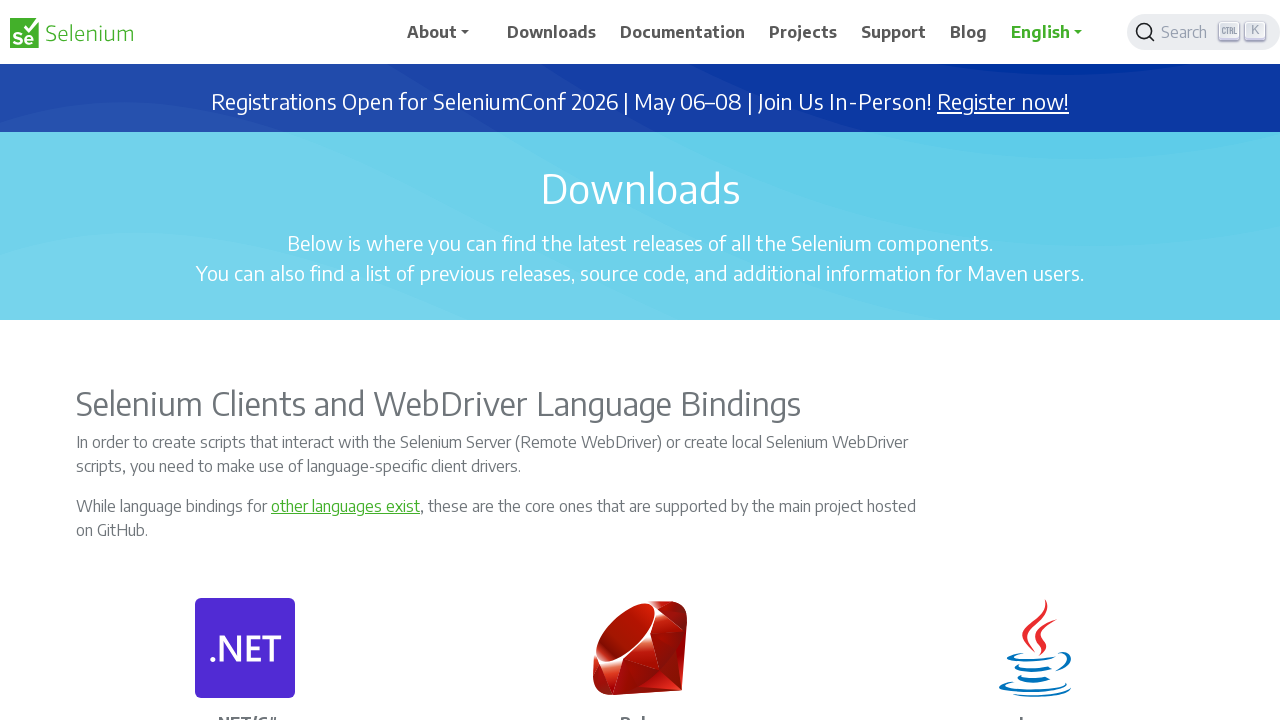

Clicked on the 32-bit download link at (722, 361) on a:has-text('32 bit')
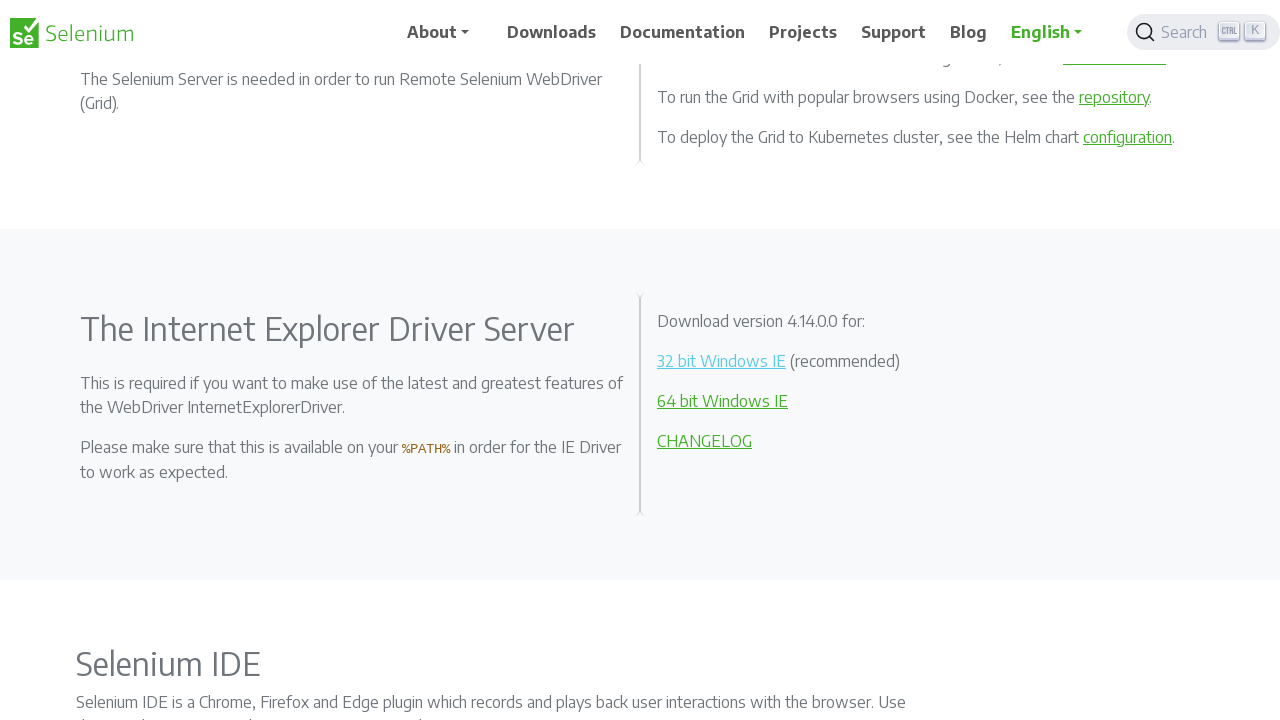

Waited 2 seconds for download to start
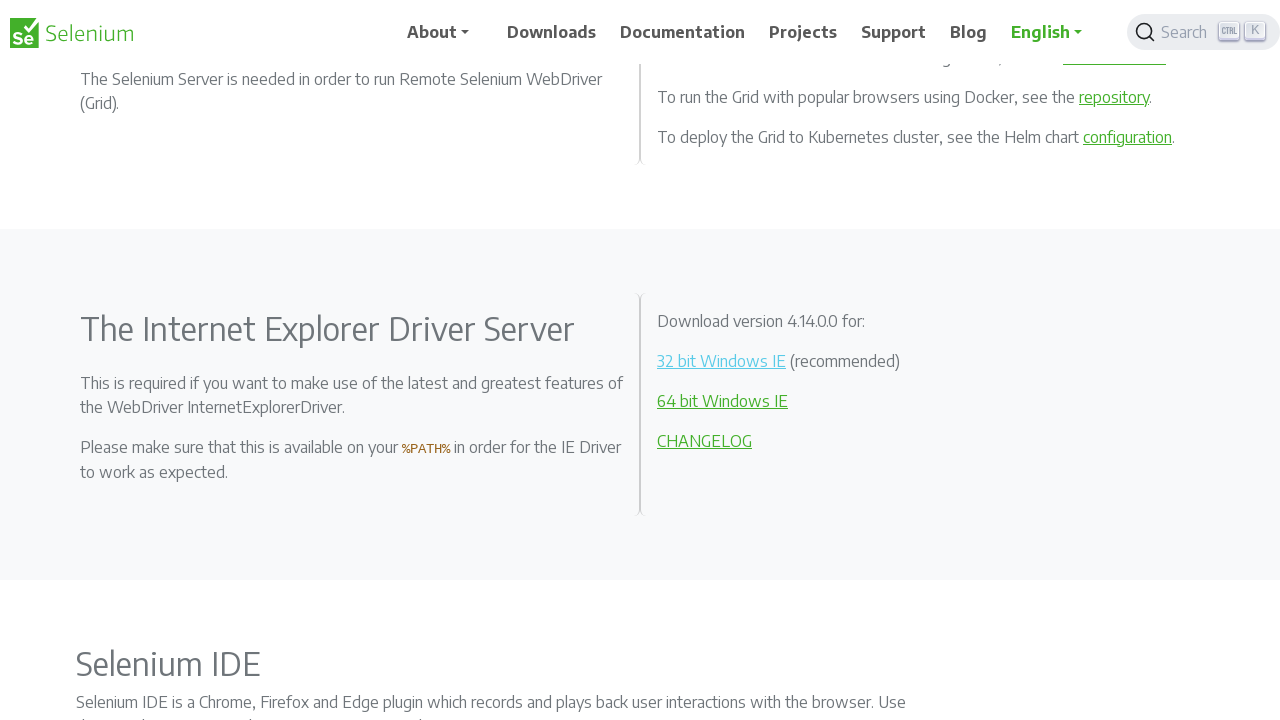

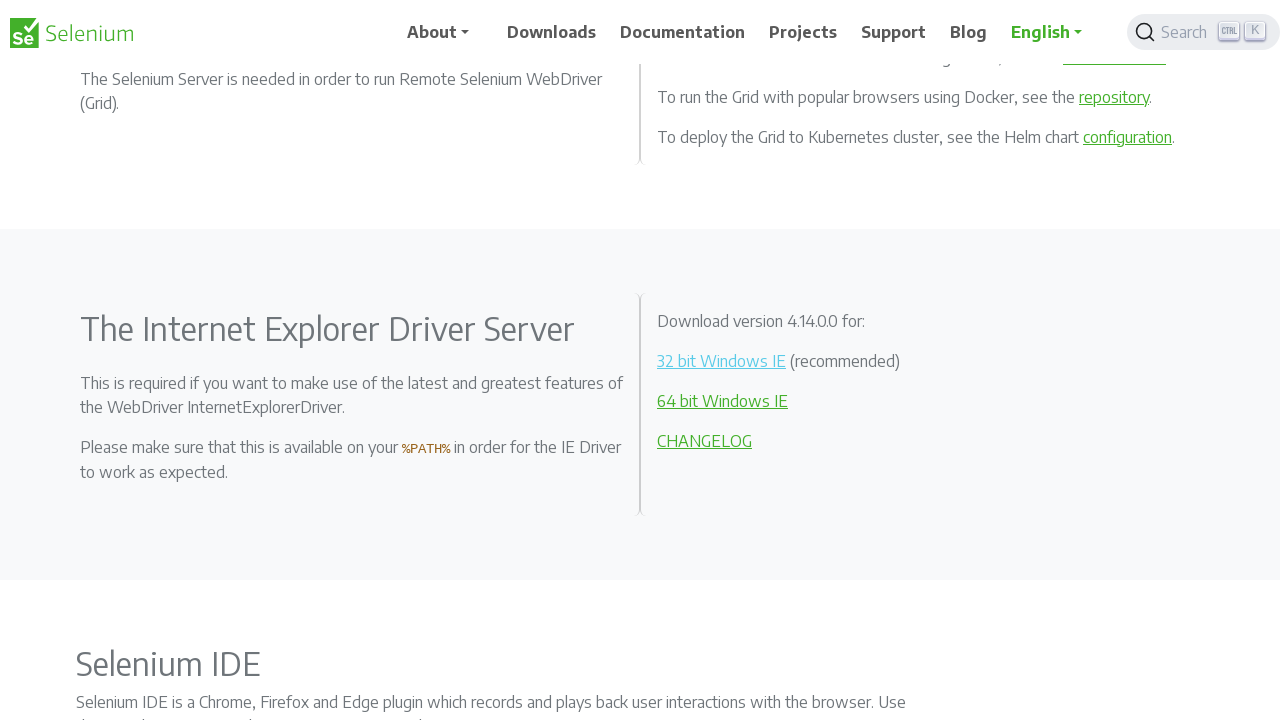